Tests right-click context menu functionality by performing a right-click action on an element and selecting an option from the context menu

Starting URL: https://swisnl.github.io/jQuery-contextMenu/demo.html

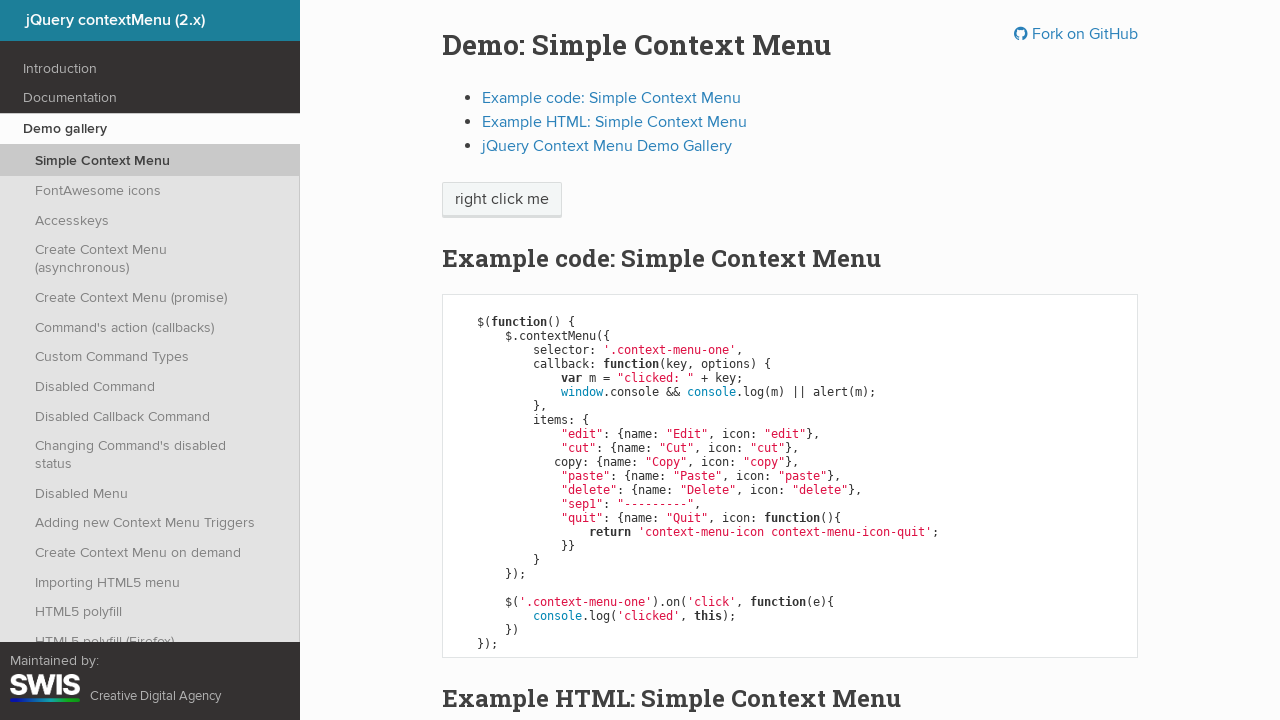

Located the element for right-click action
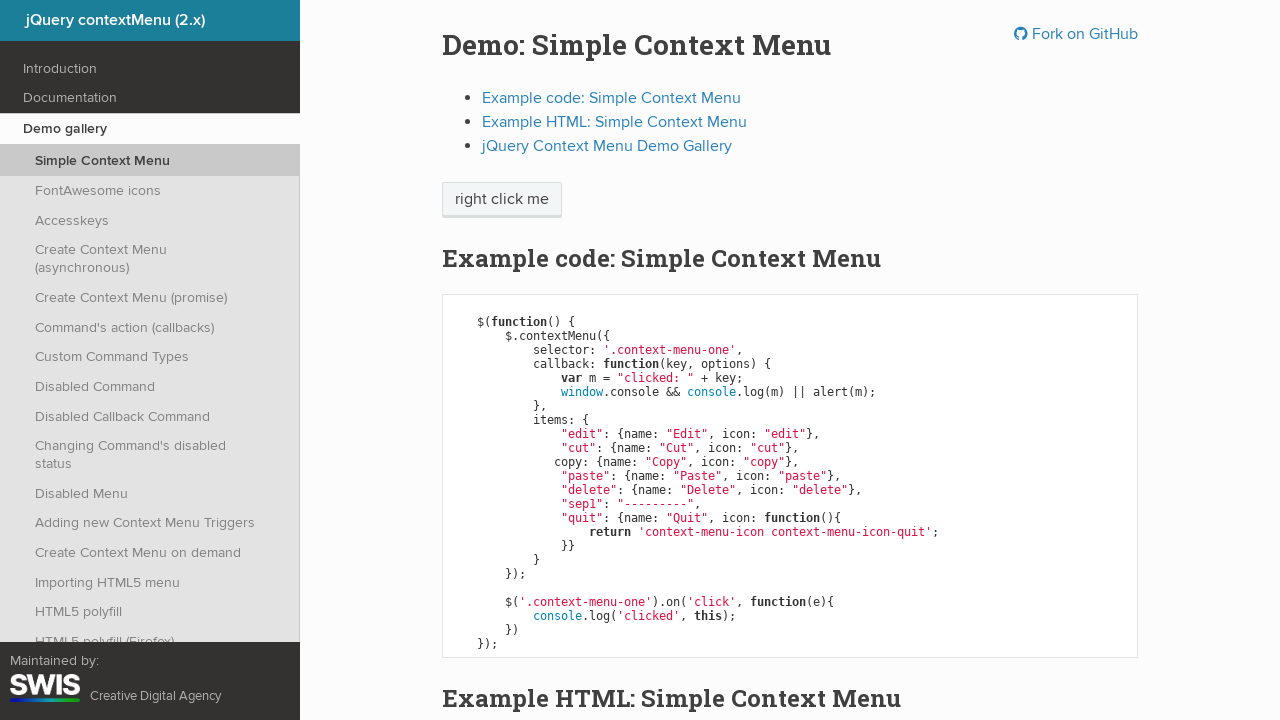

Performed right-click on the context menu element at (502, 200) on xpath=//span[@class='context-menu-one btn btn-neutral']
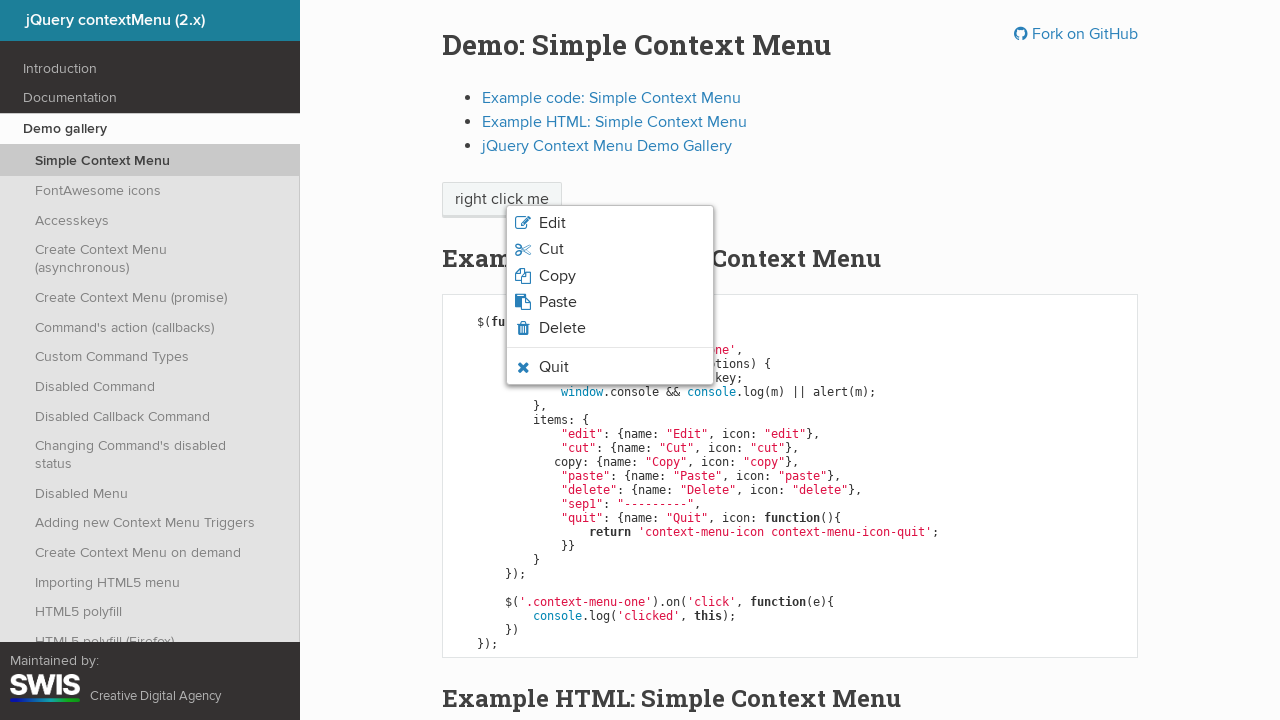

Clicked the 'Copy' option from the context menu at (610, 276) on xpath=//li[@class='context-menu-item context-menu-icon context-menu-icon-copy']
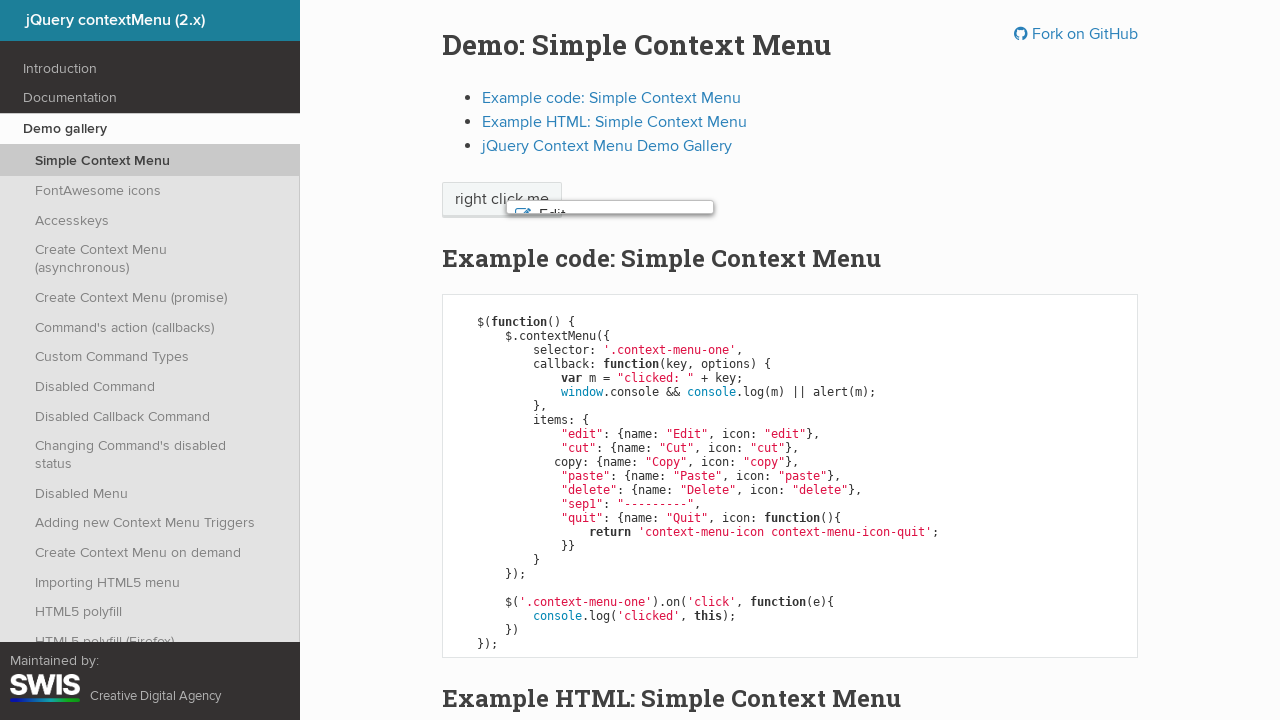

Set up dialog handler to accept alert
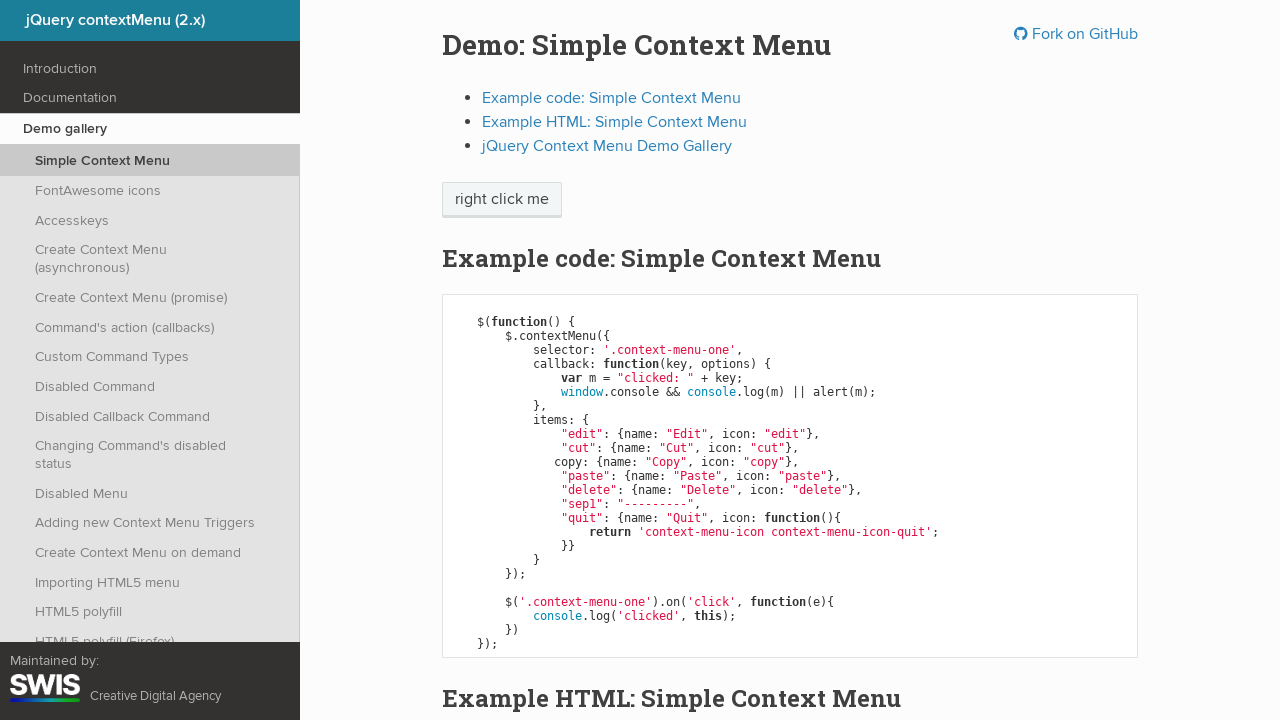

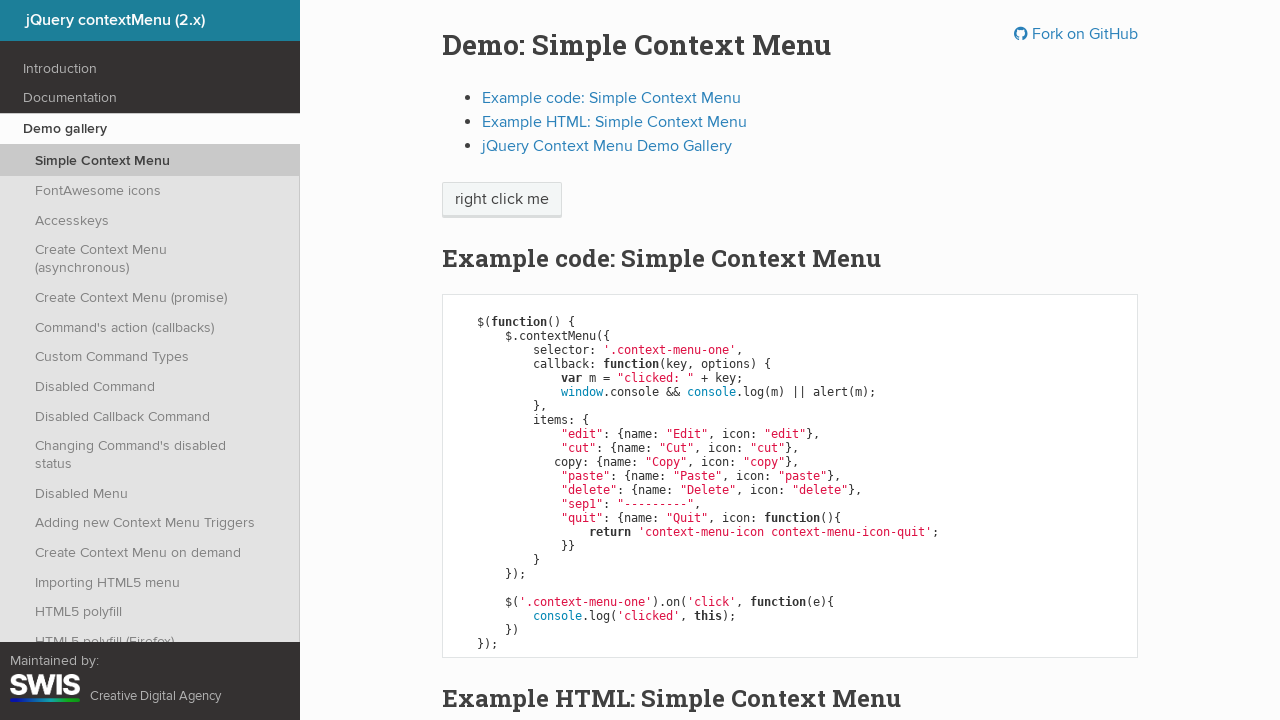